Tests filling out billing details on the checkout page including name, email, address, and location fields

Starting URL: https://webshop-agil-testautomatiserare.netlify.app/checkout

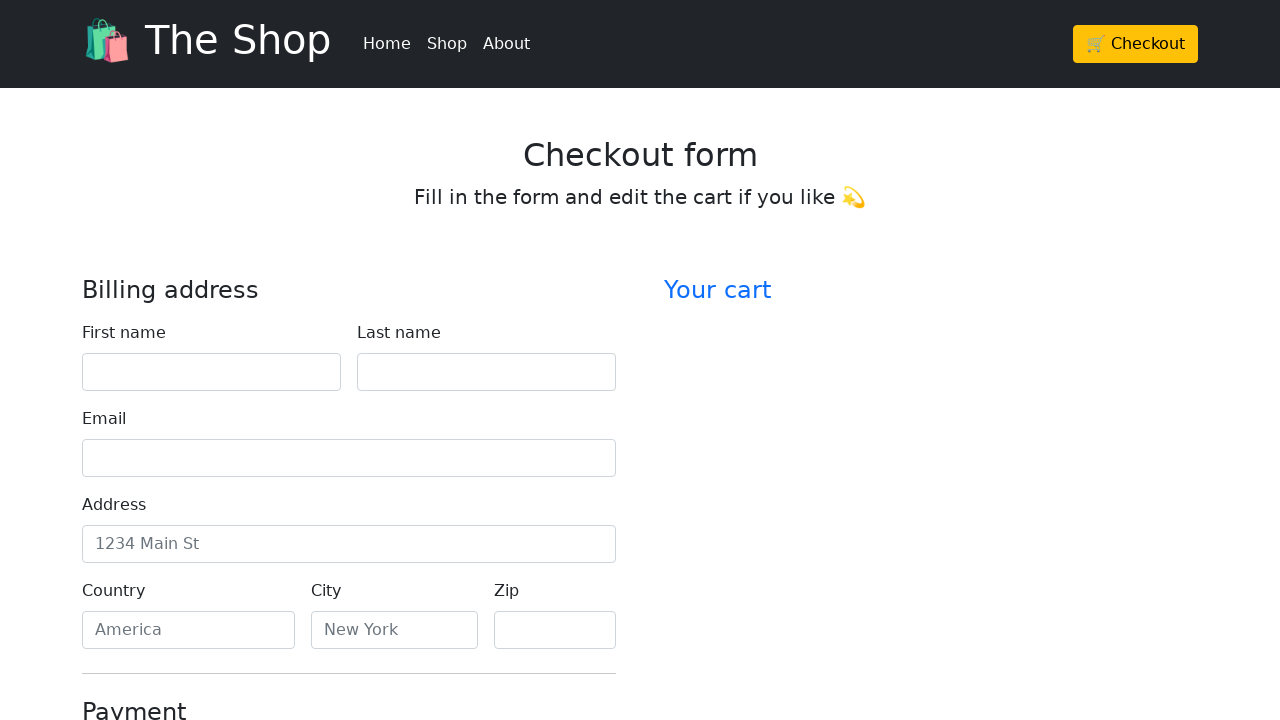

Filled first name field with 'Marcus' on #firstName
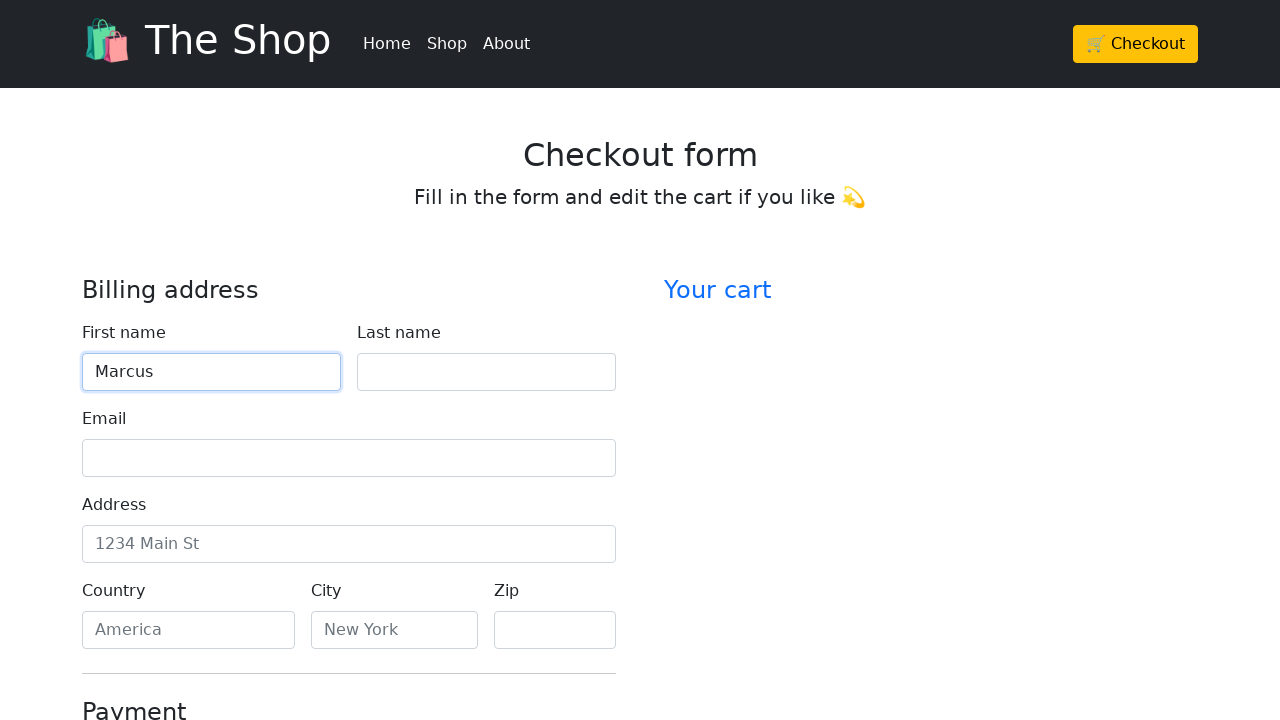

Filled last name field with 'Johansson' on #lastName
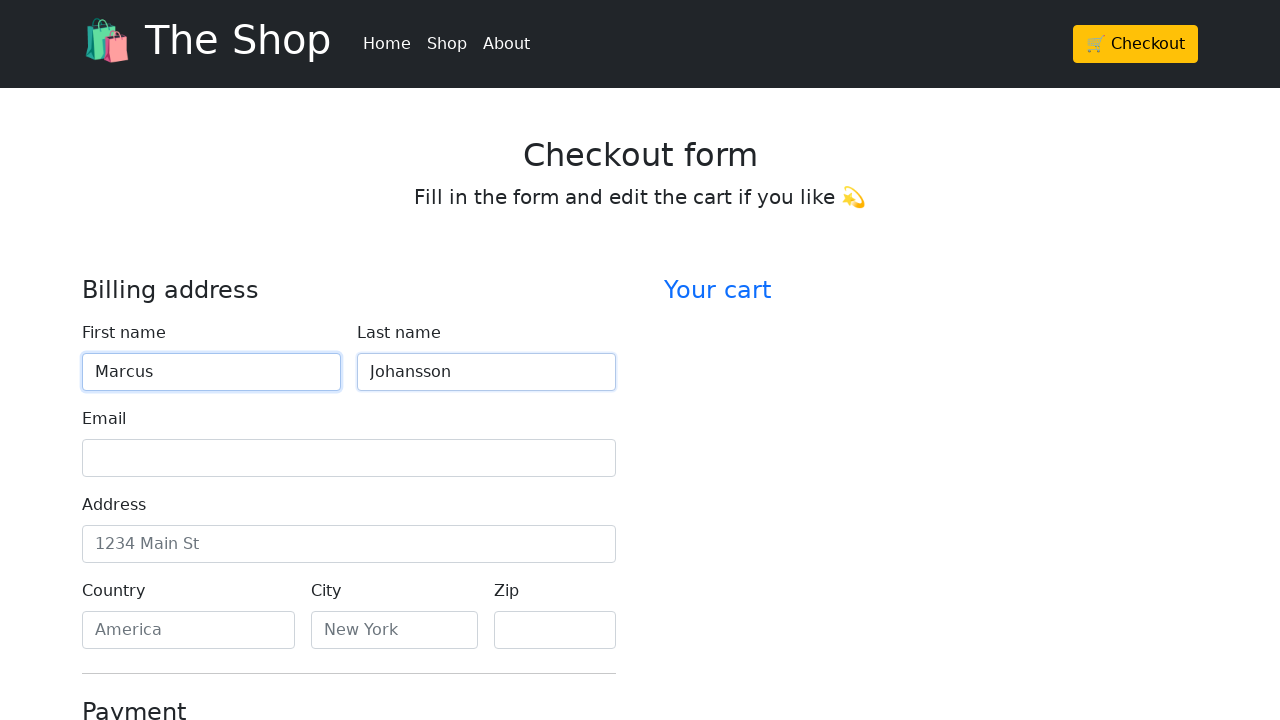

Filled email field with 'marcus.johansson@testmail.com' on #email
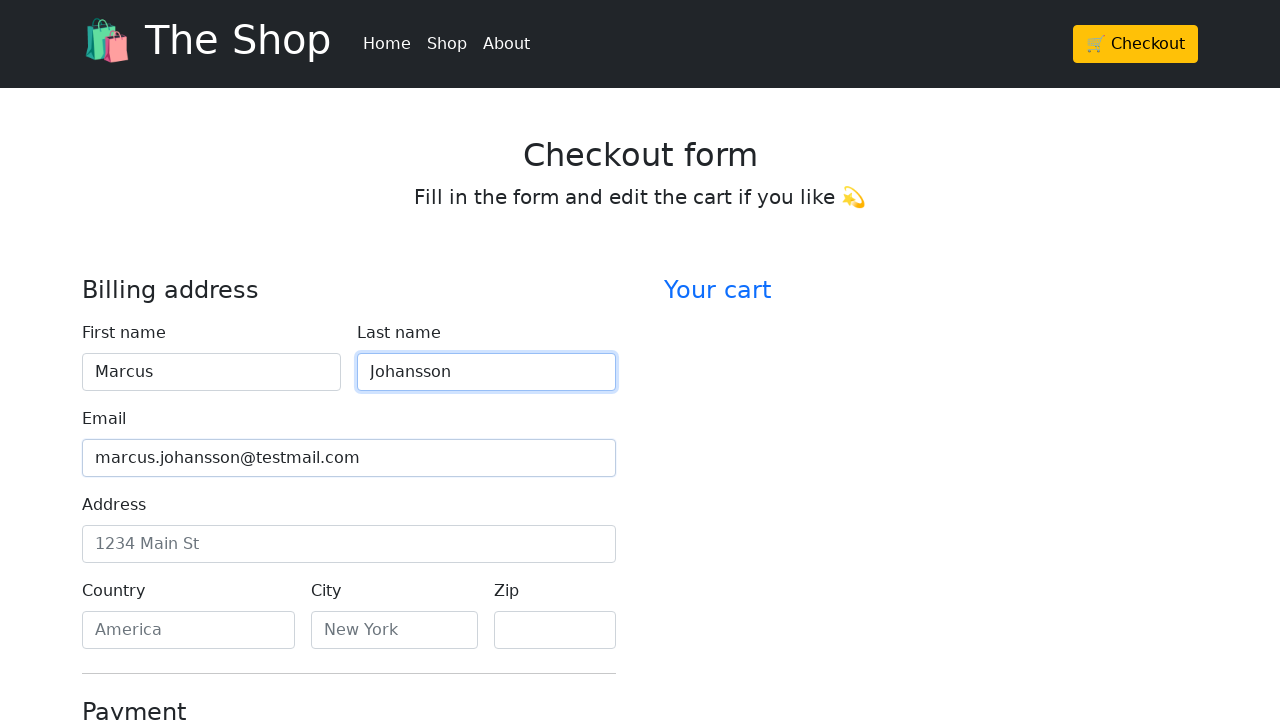

Filled address field with 'Kungsgatan 45' on #address
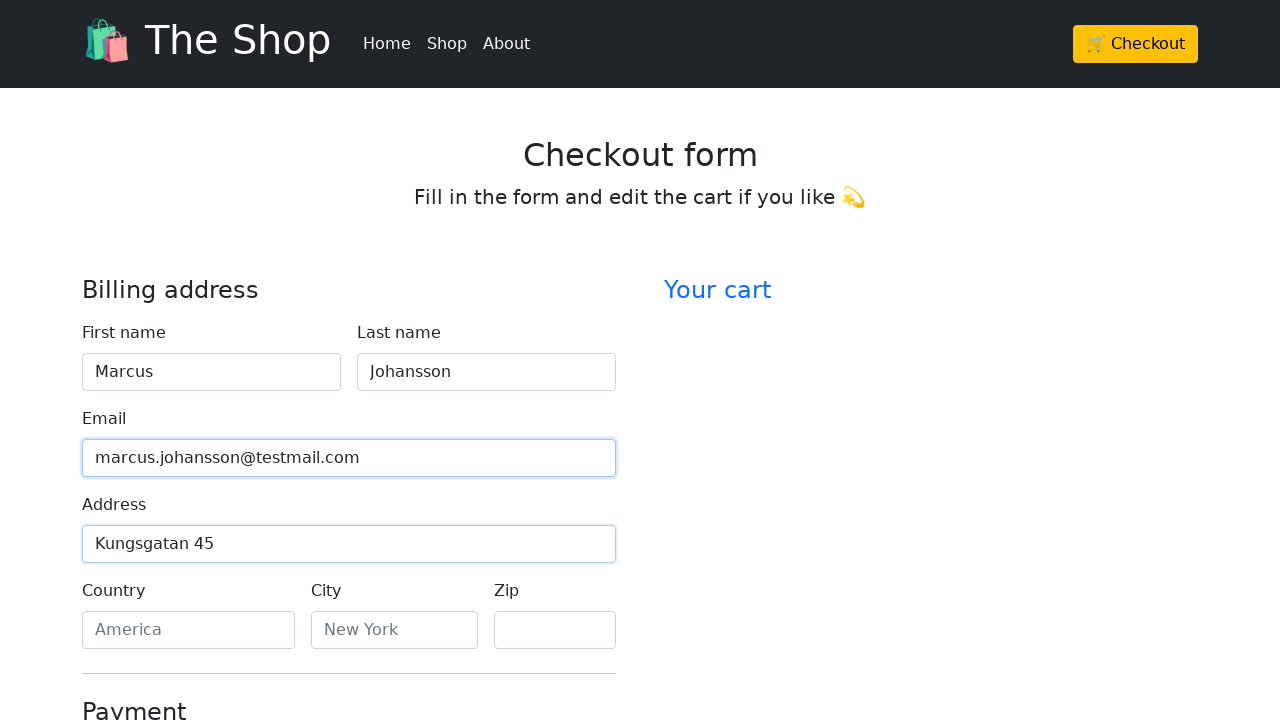

Filled country field with 'Sweden' on #country
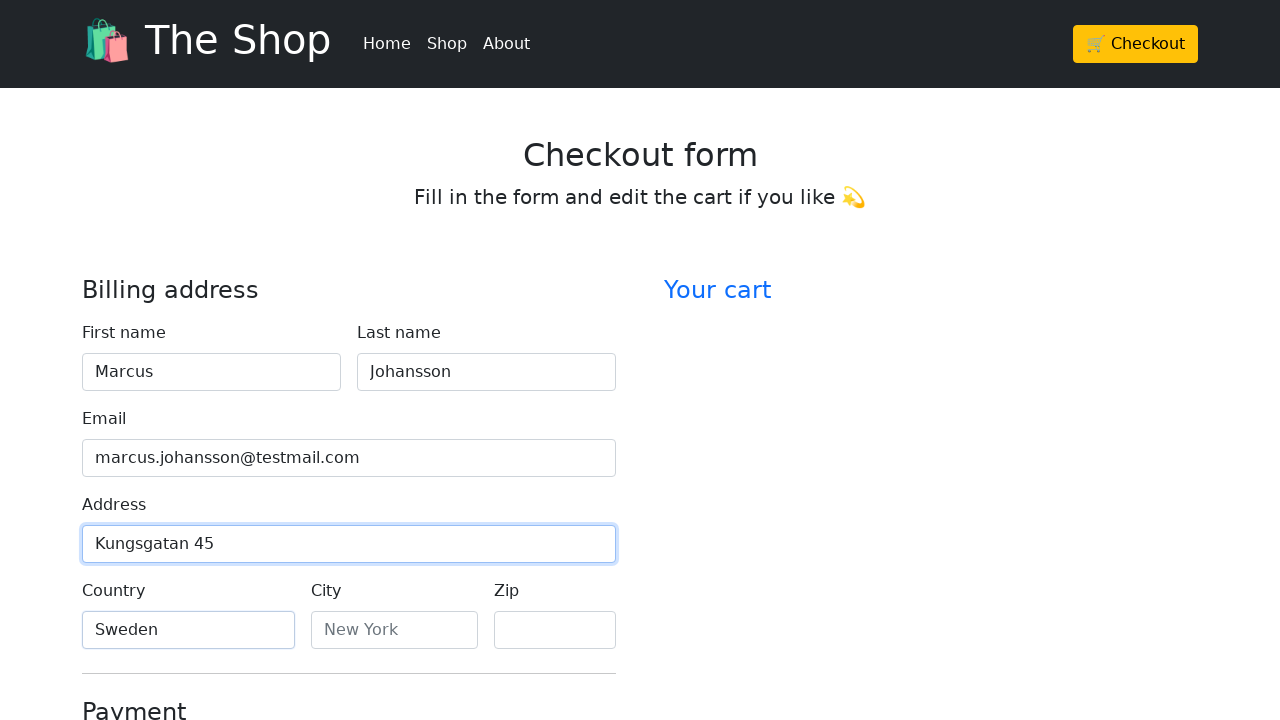

Filled city field with 'Stockholm' on #city
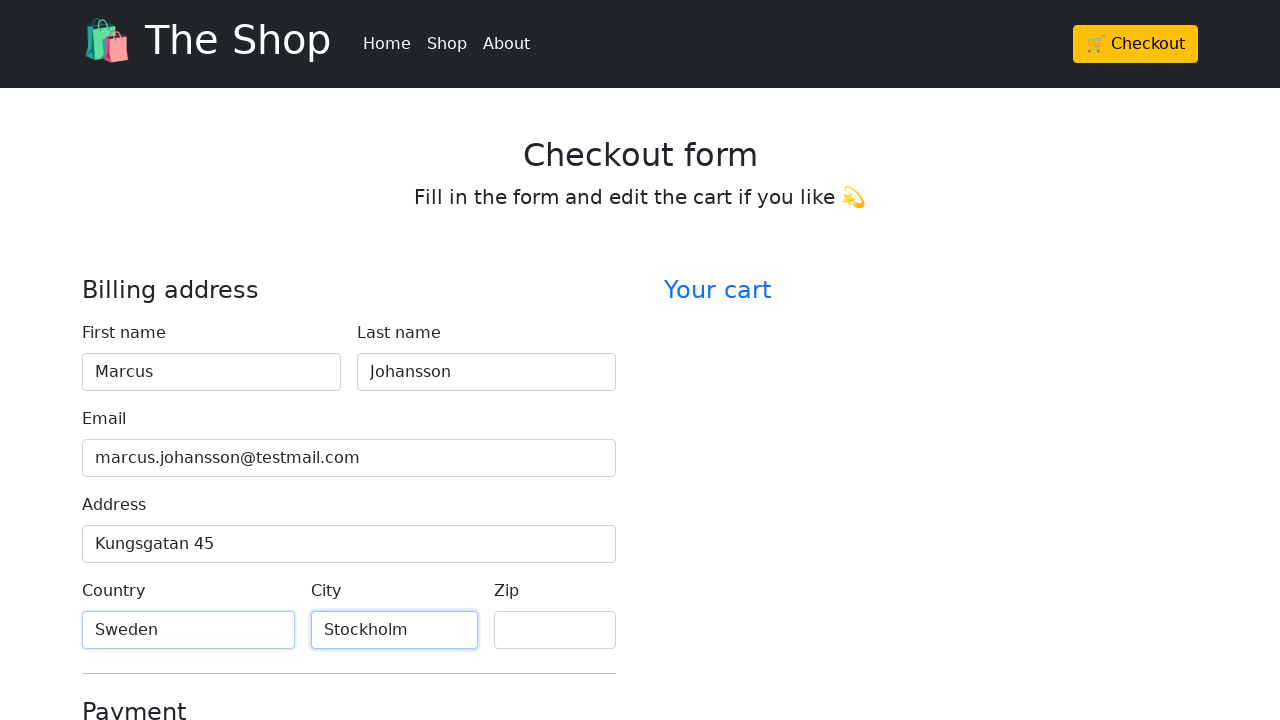

Filled zip code field with '11122' on #zip
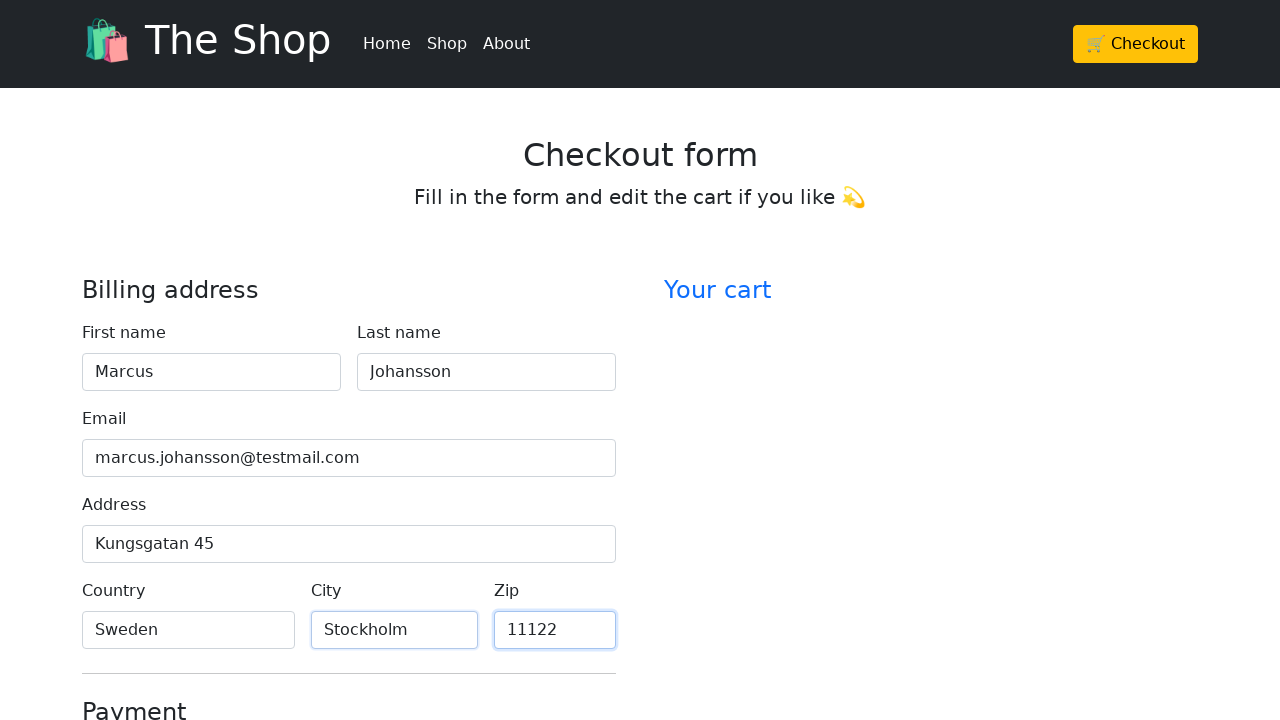

Verified first name field contains 'Marcus'
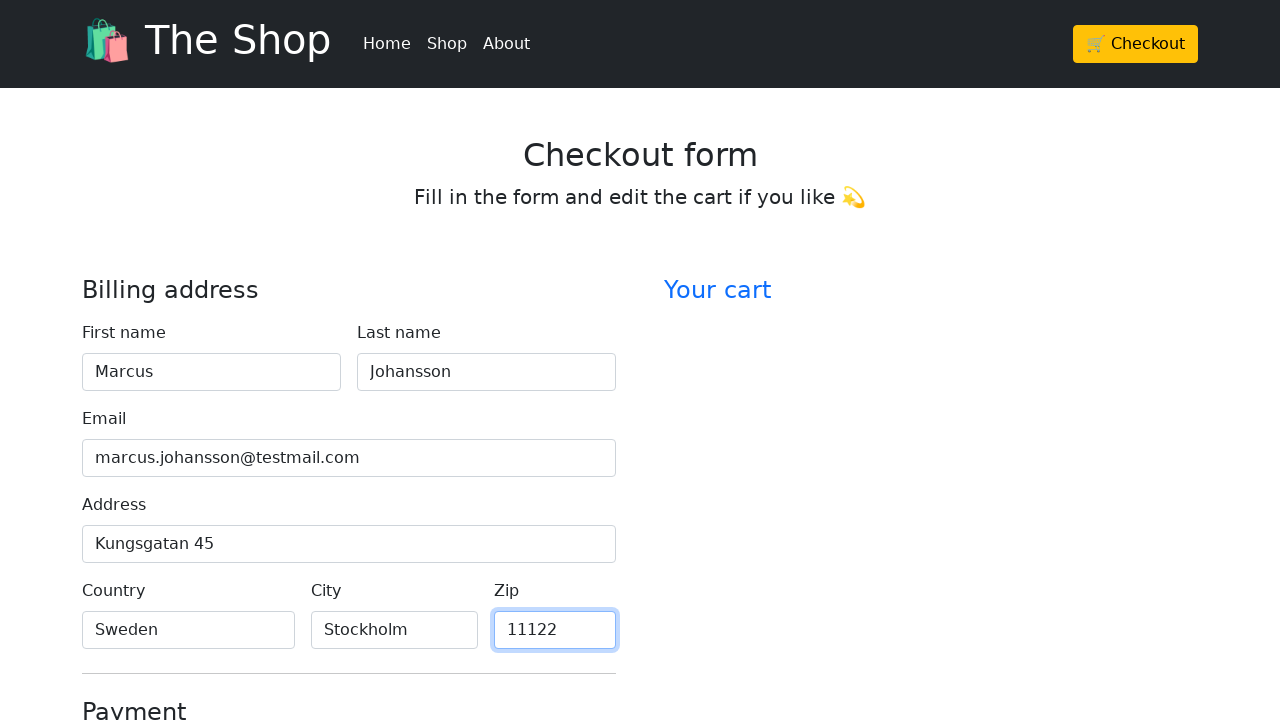

Verified last name field contains 'Johansson'
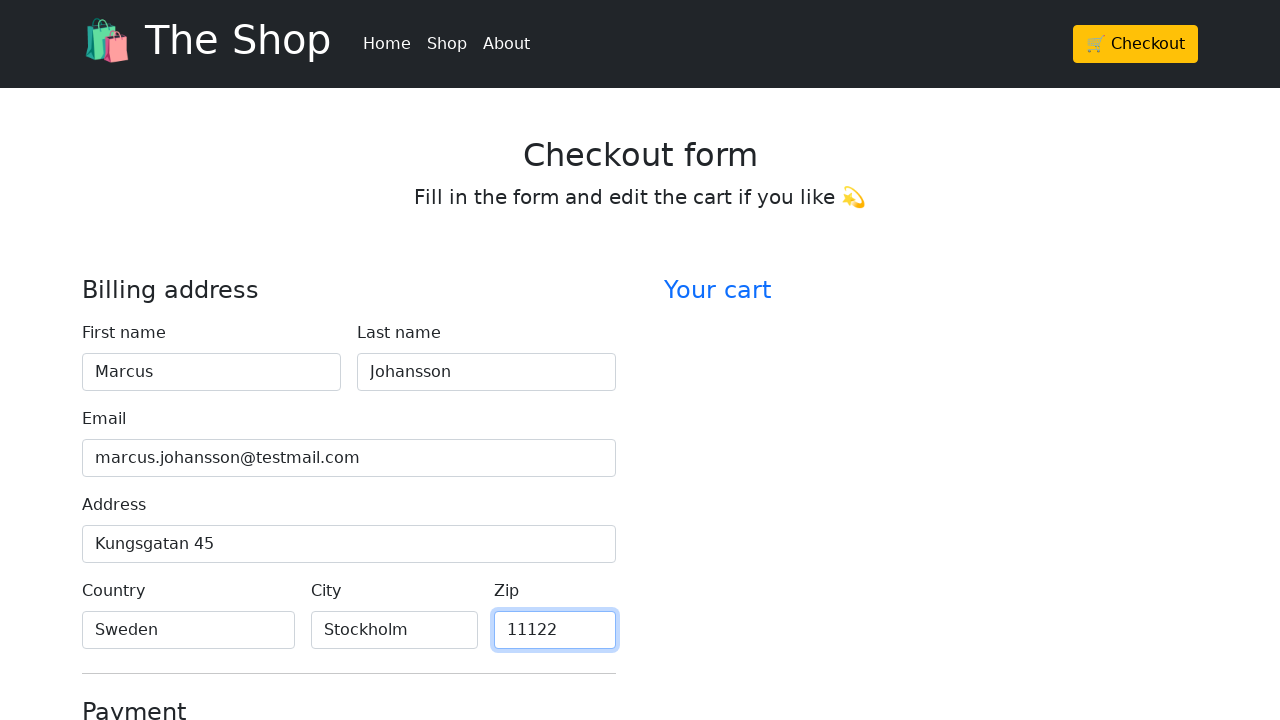

Verified email field contains 'marcus.johansson@testmail.com'
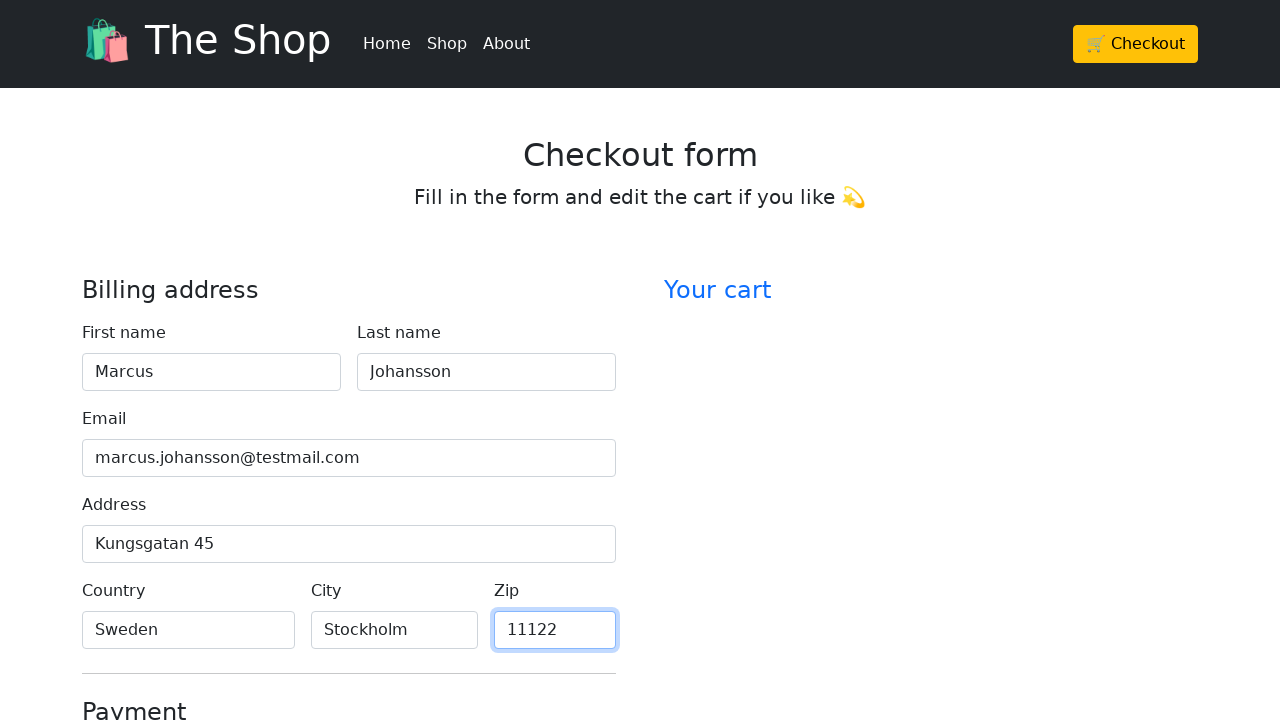

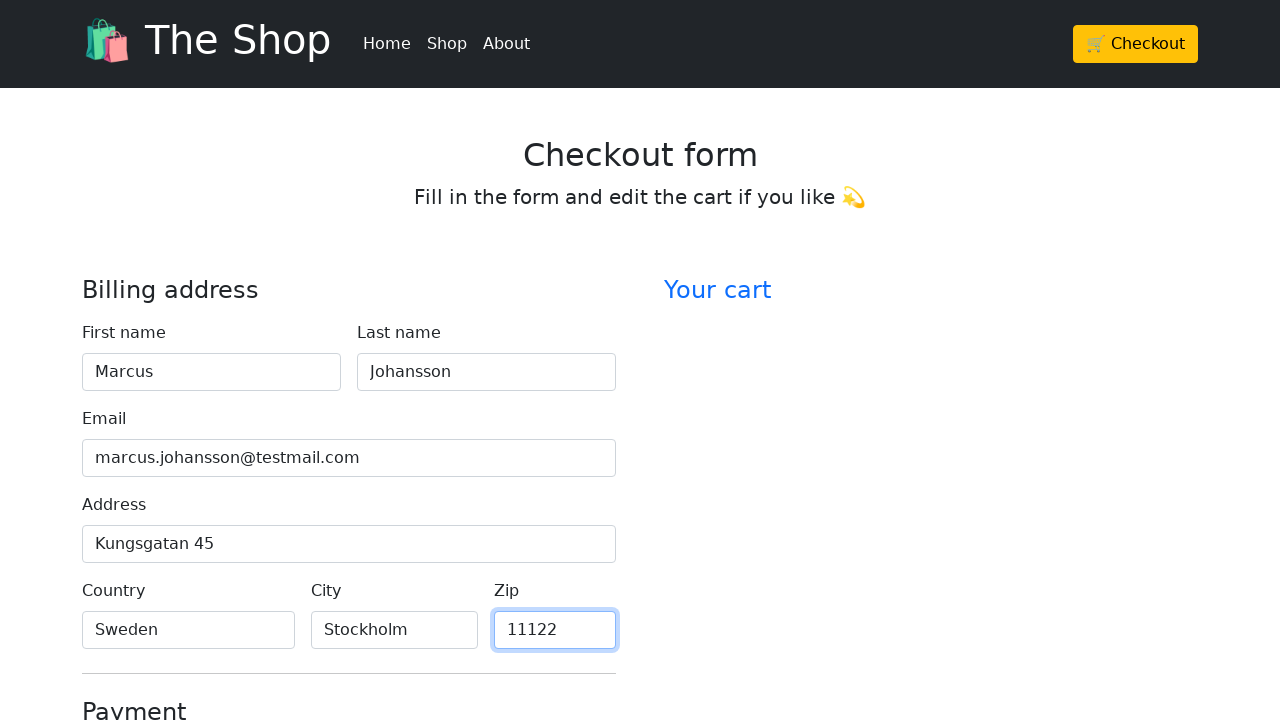